Tests various alert interactions including accepting alerts, dismissing confirm dialogs, and entering text into prompt dialogs

Starting URL: https://demoqa.com/alerts

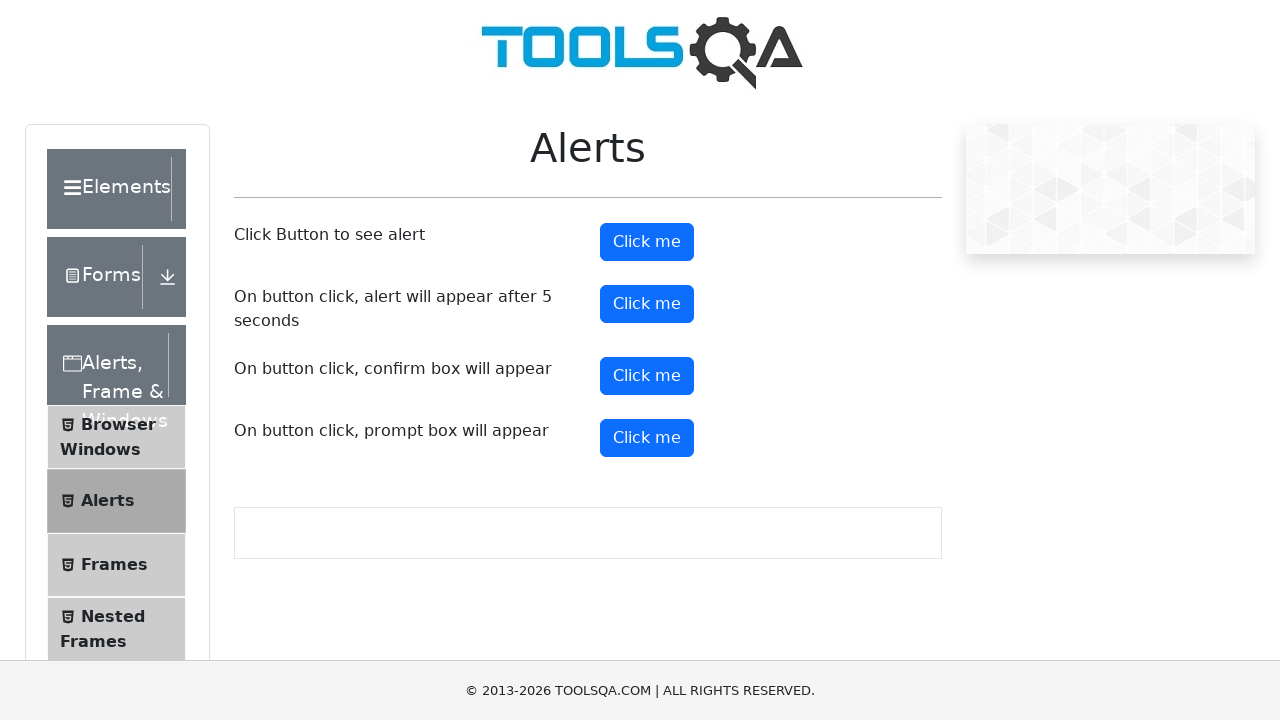

Clicked button to trigger simple alert at (647, 242) on xpath=//button[@id='alertButton']
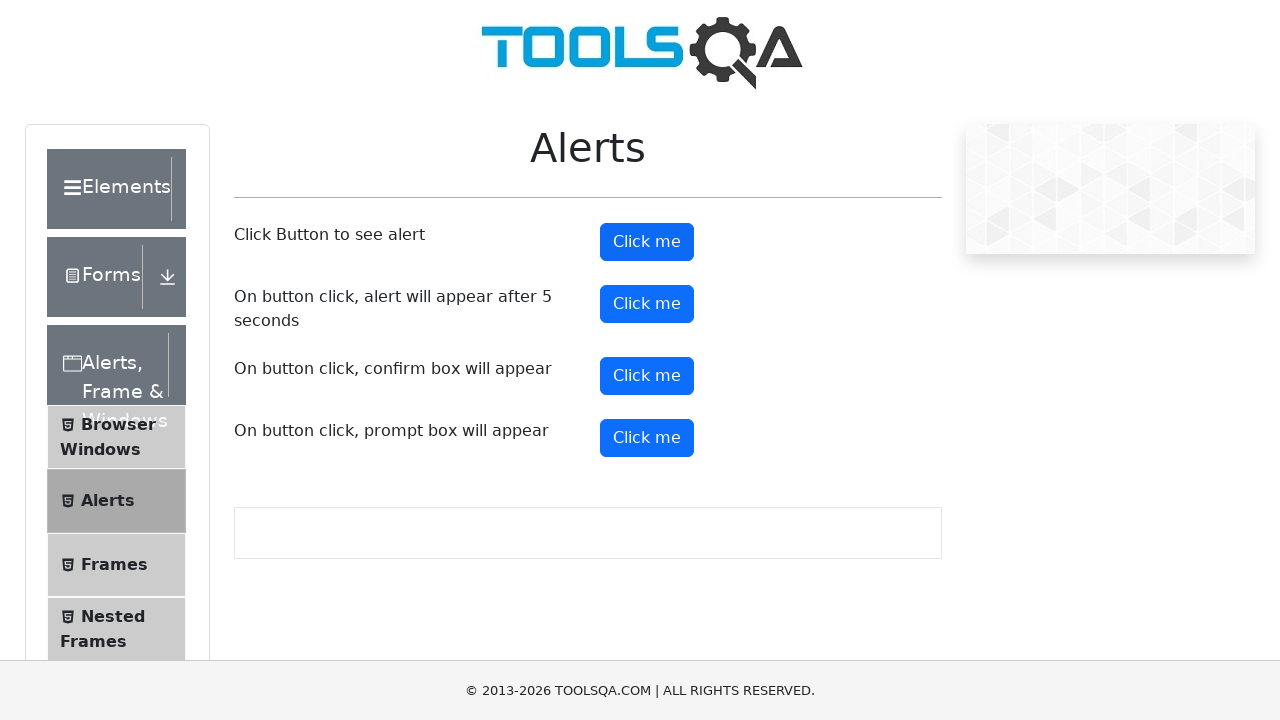

Accepted simple alert dialog
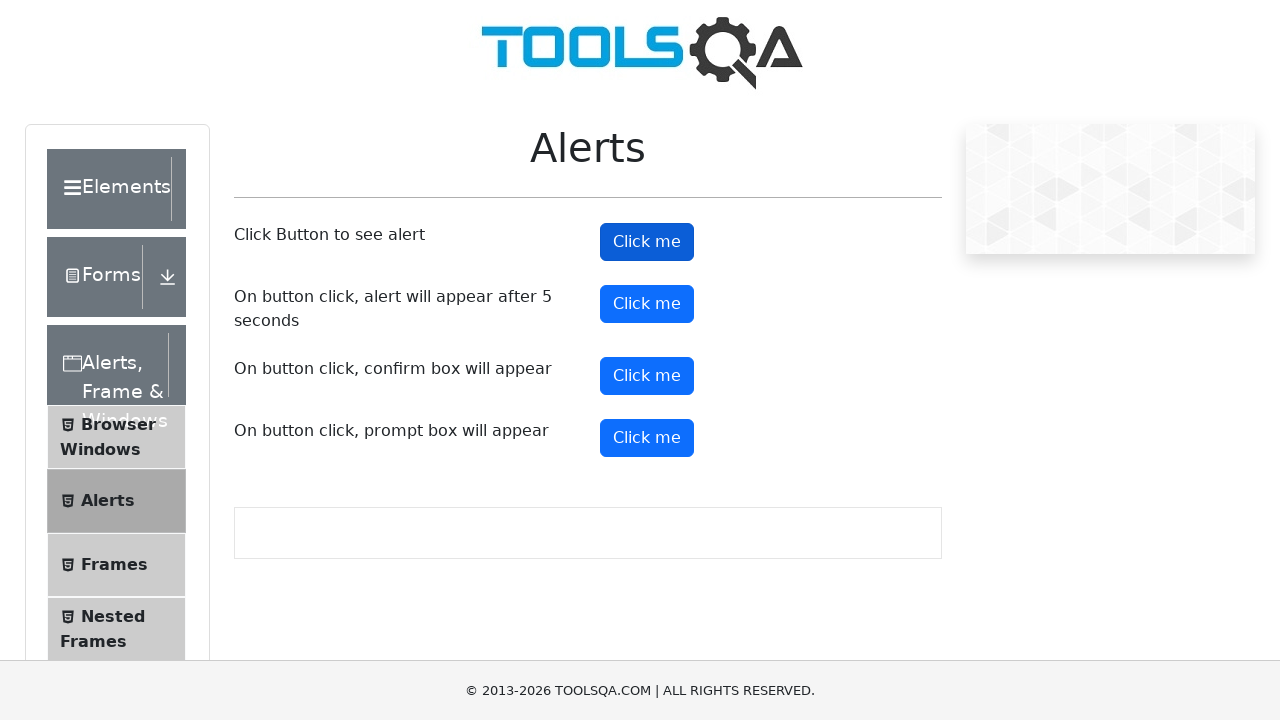

Clicked button to trigger confirm dialog at (647, 376) on xpath=//button[@id='confirmButton']
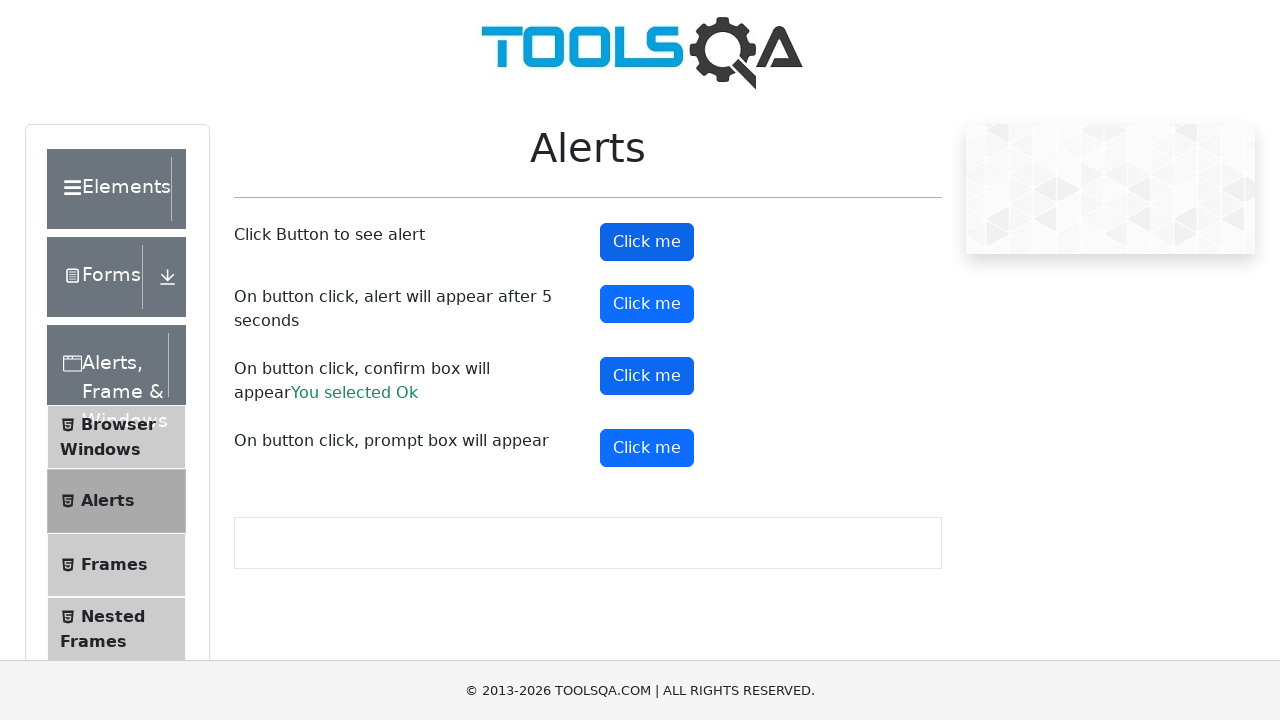

Dismissed confirm dialog
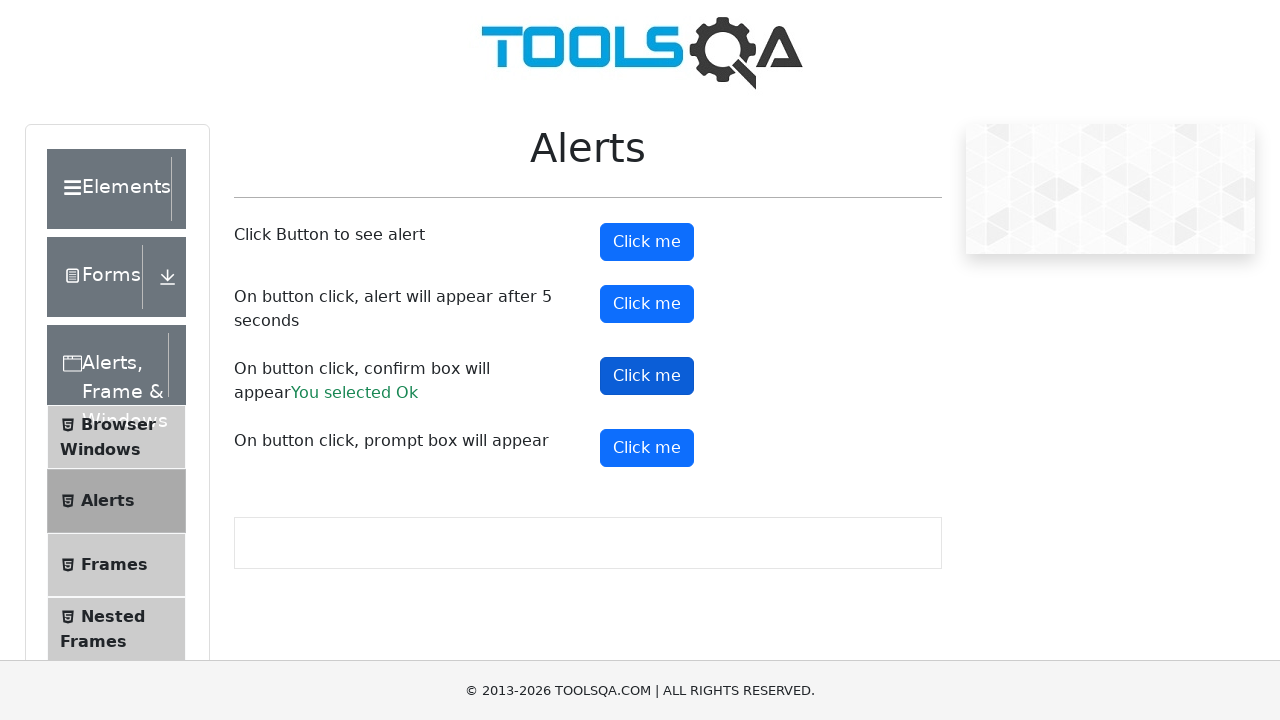

Clicked button to trigger prompt dialog at (647, 448) on xpath=//button[@id='promtButton']
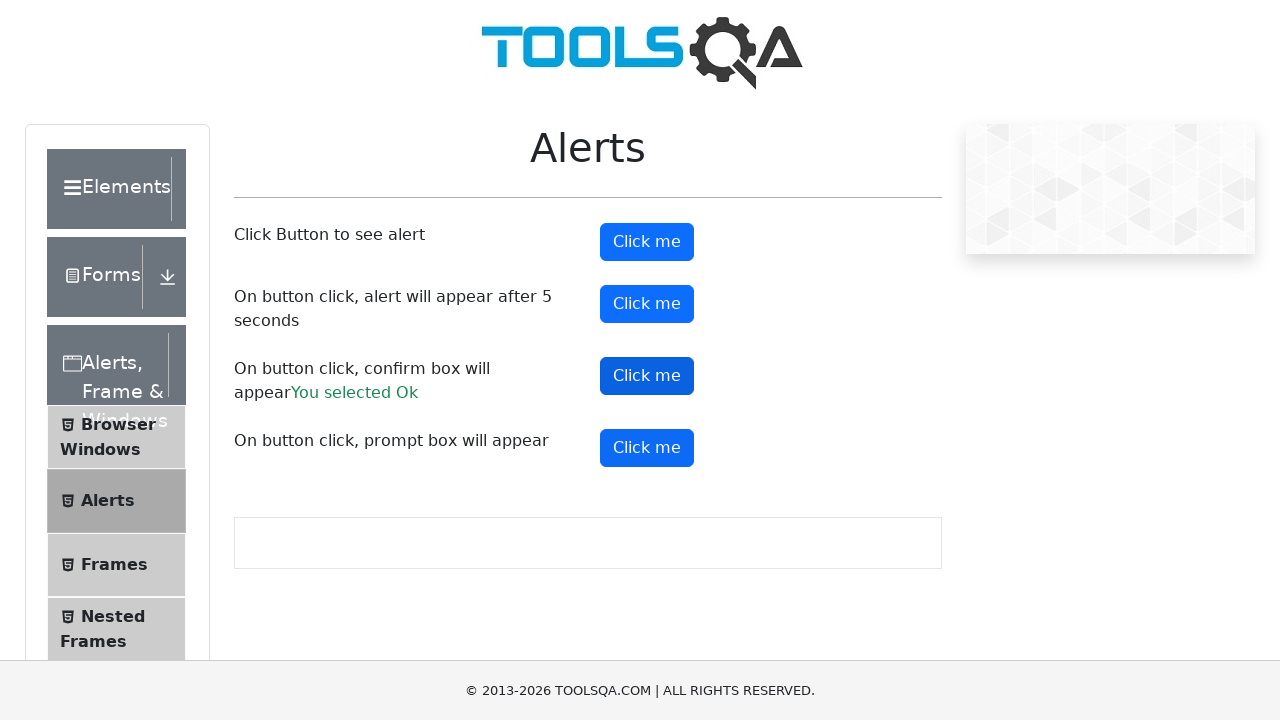

Entered 'ABC' into prompt dialog and accepted
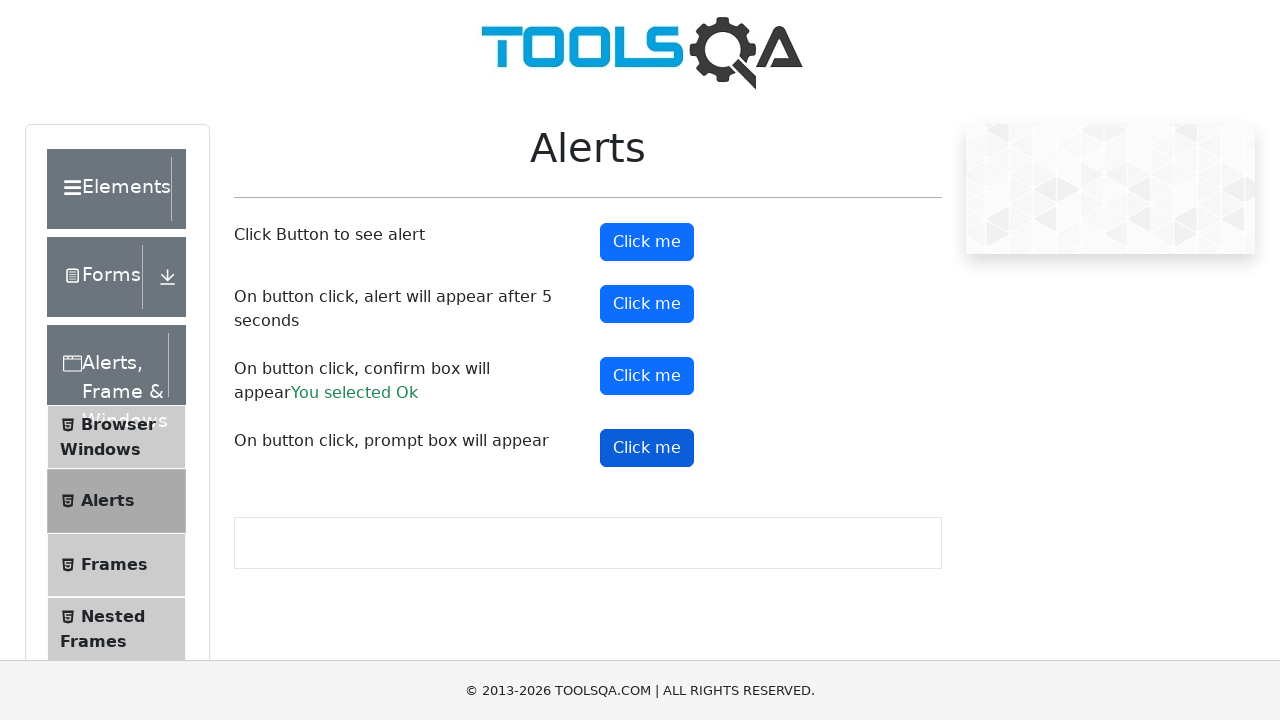

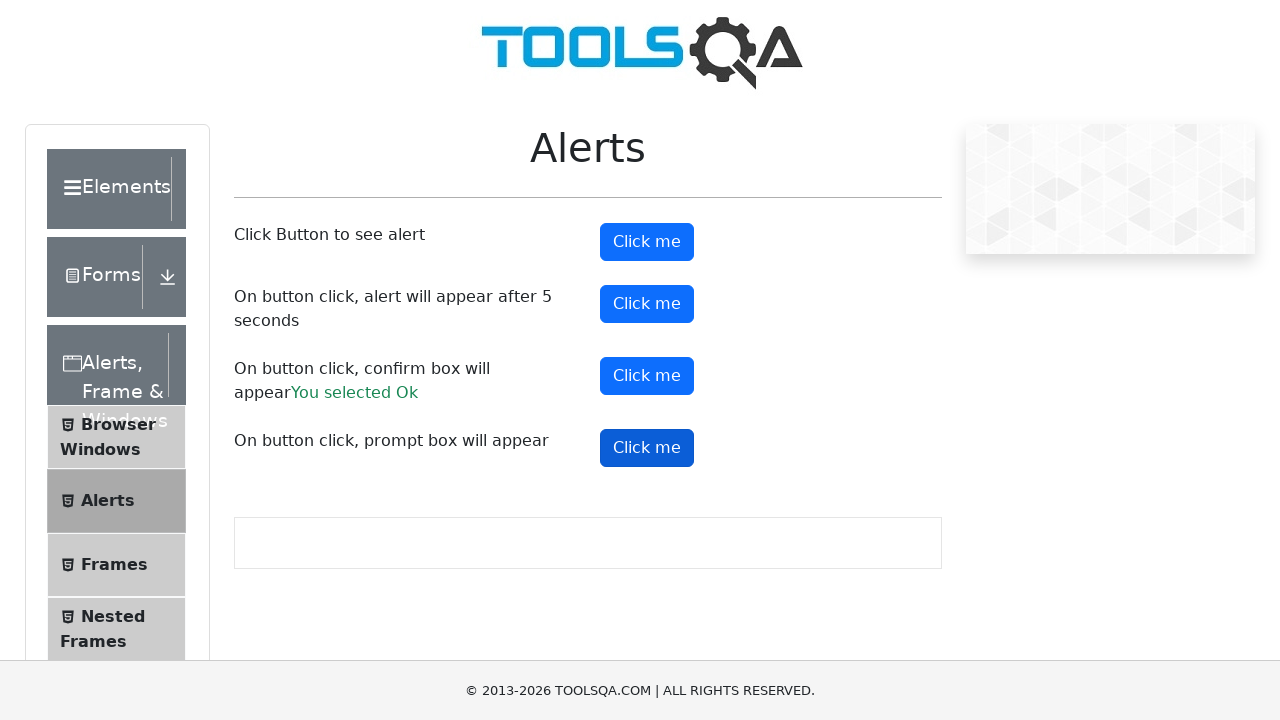